Tests a simple JavaScript alert by clicking a button to trigger it, verifying the alert text, accepting it, and confirming the result message on the page.

Starting URL: https://the-internet.herokuapp.com/javascript_alerts

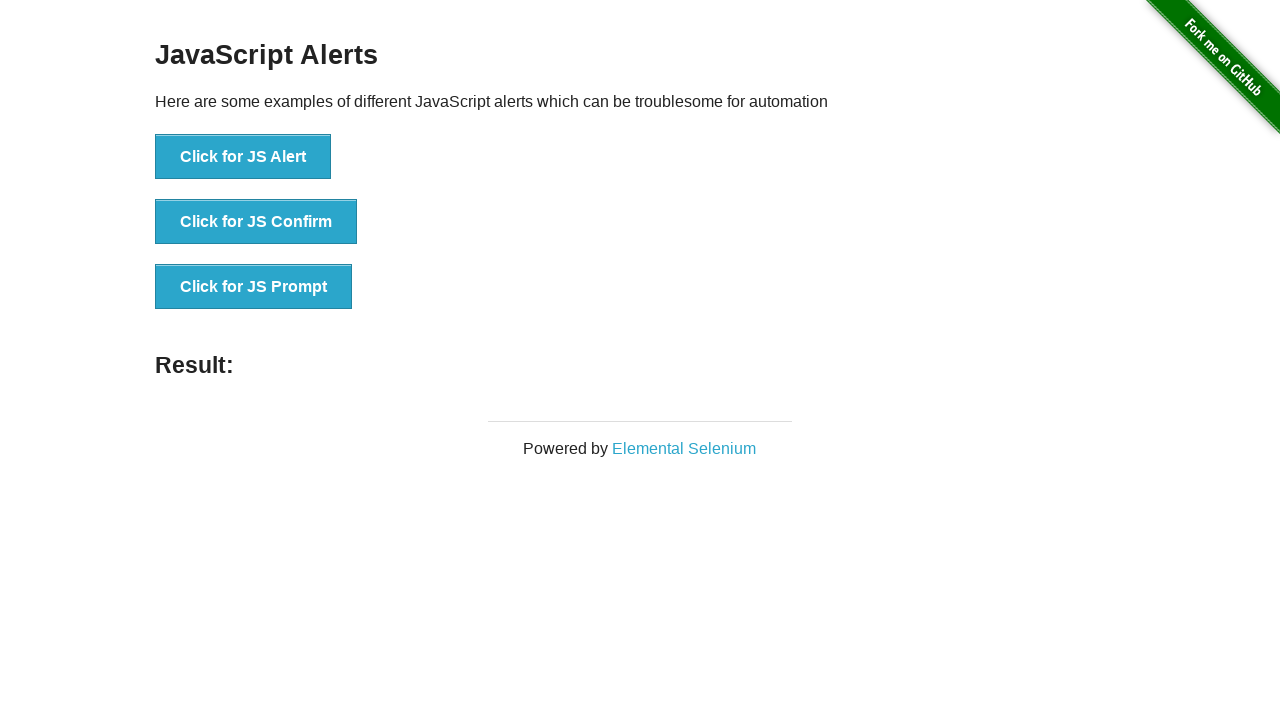

Clicked 'Click for JS Alert' button to trigger JavaScript alert at (243, 157) on xpath=//button[text()='Click for JS Alert']
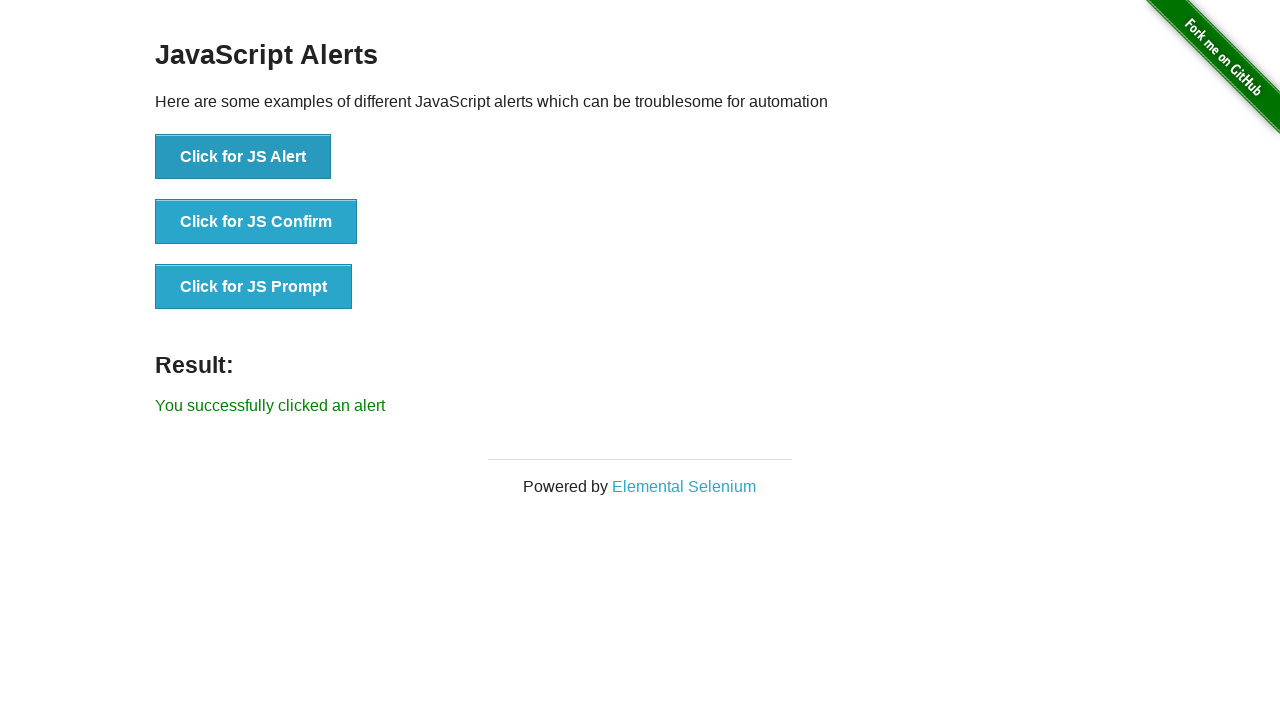

Set up dialog handler to accept alert
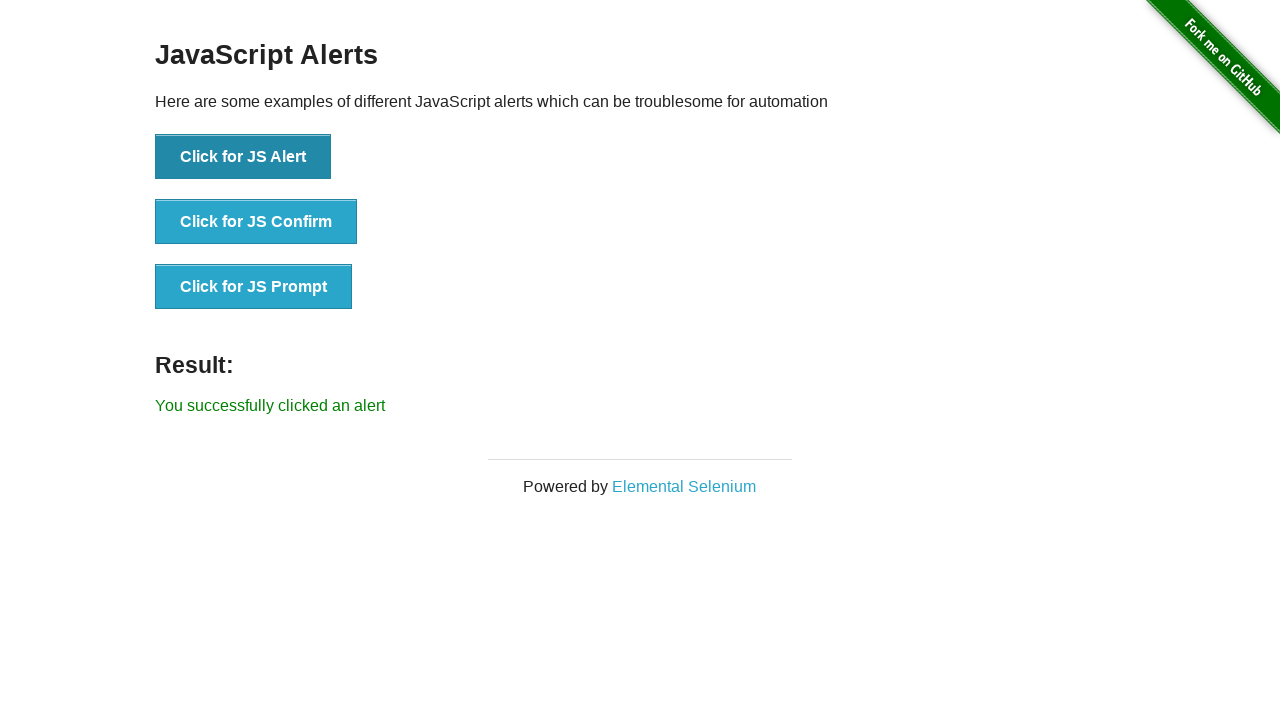

Clicked 'Click for JS Alert' button again and accepted the alert dialog at (243, 157) on xpath=//button[text()='Click for JS Alert']
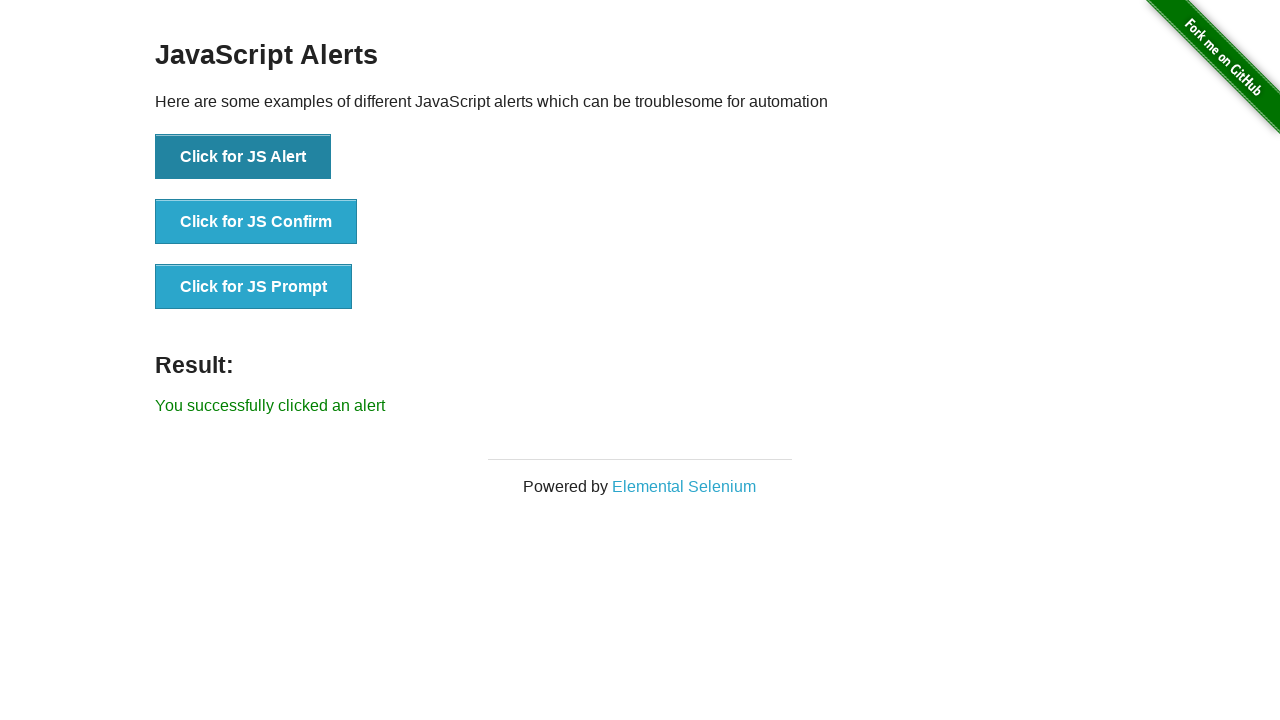

Result message element loaded on the page
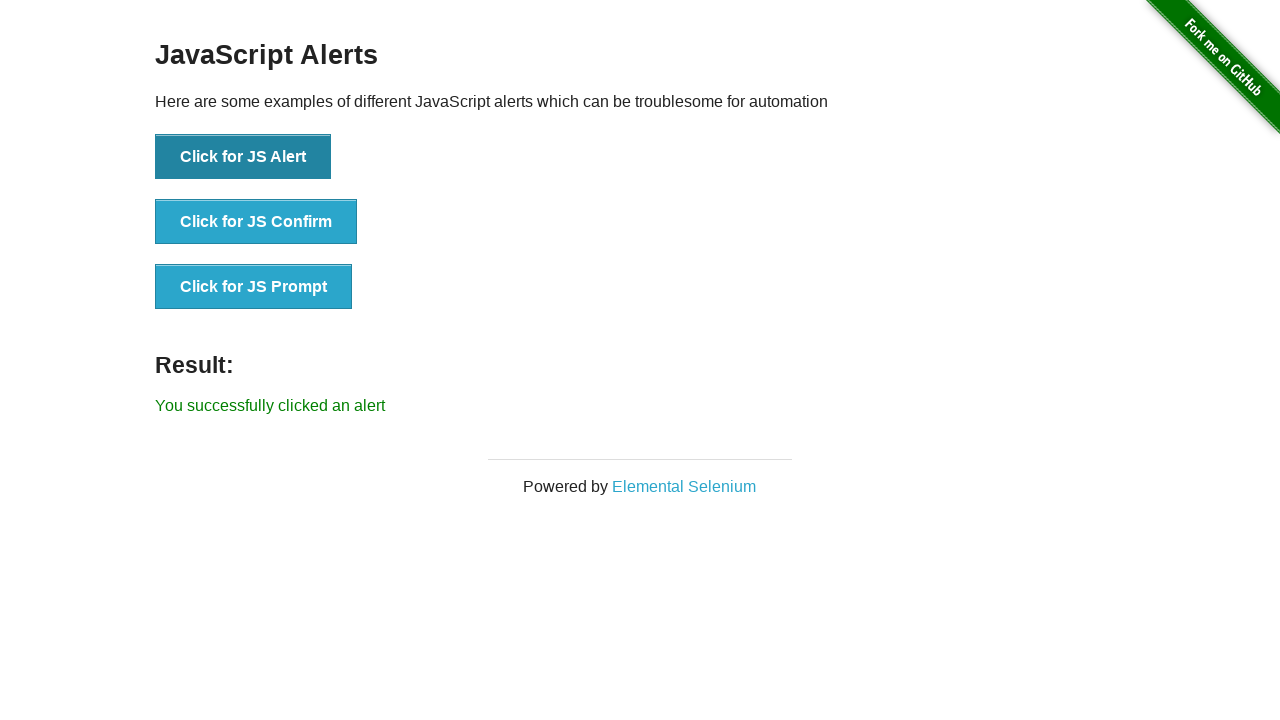

Retrieved result message text from the page
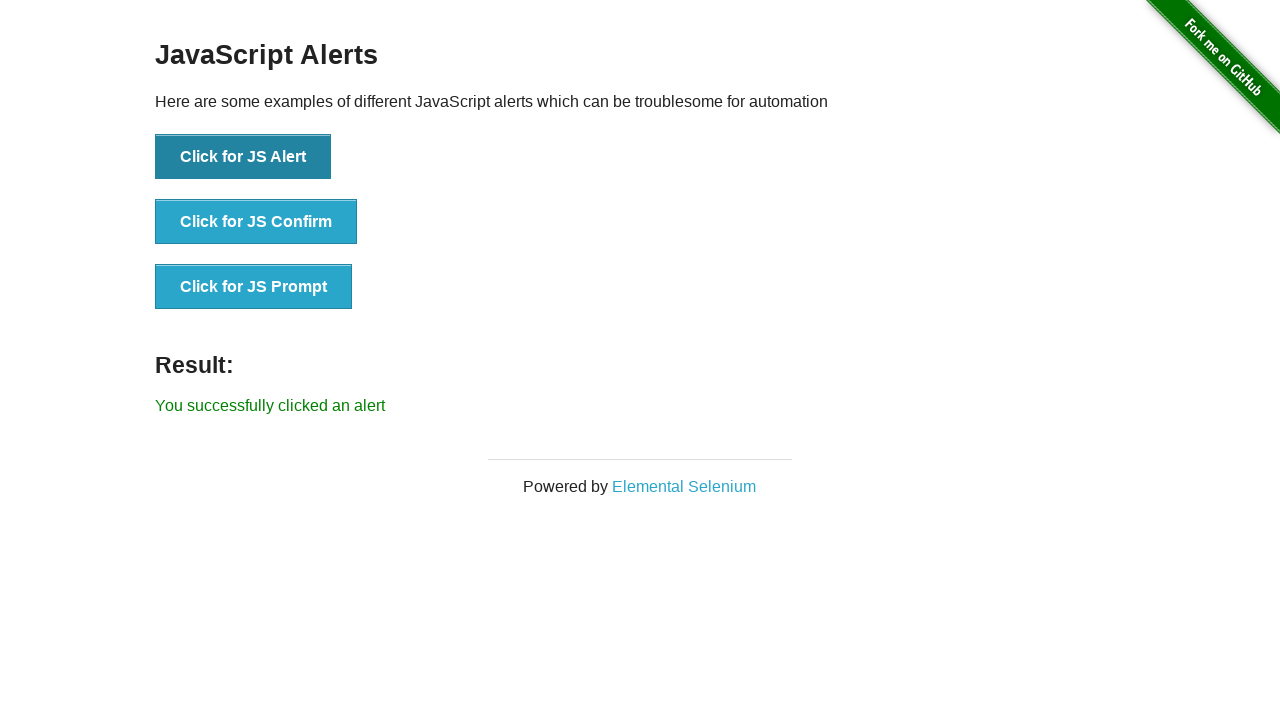

Verified result message matches expected text 'You successfully clicked an alert'
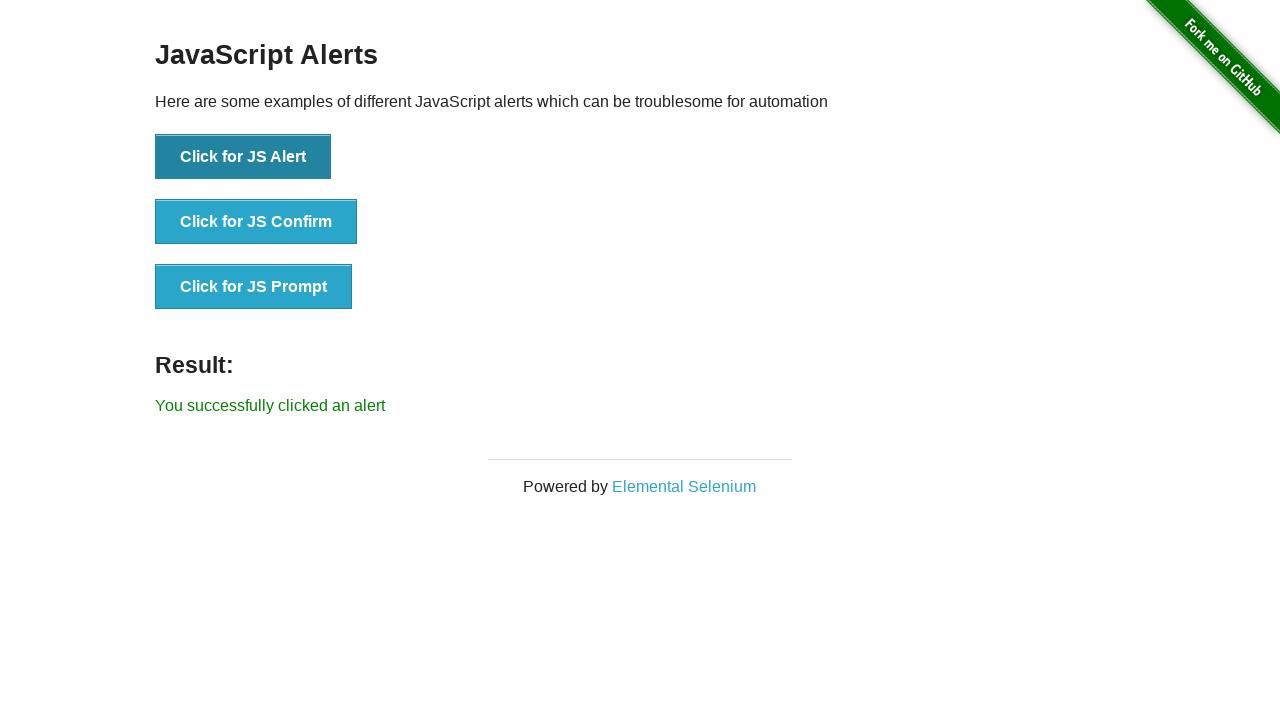

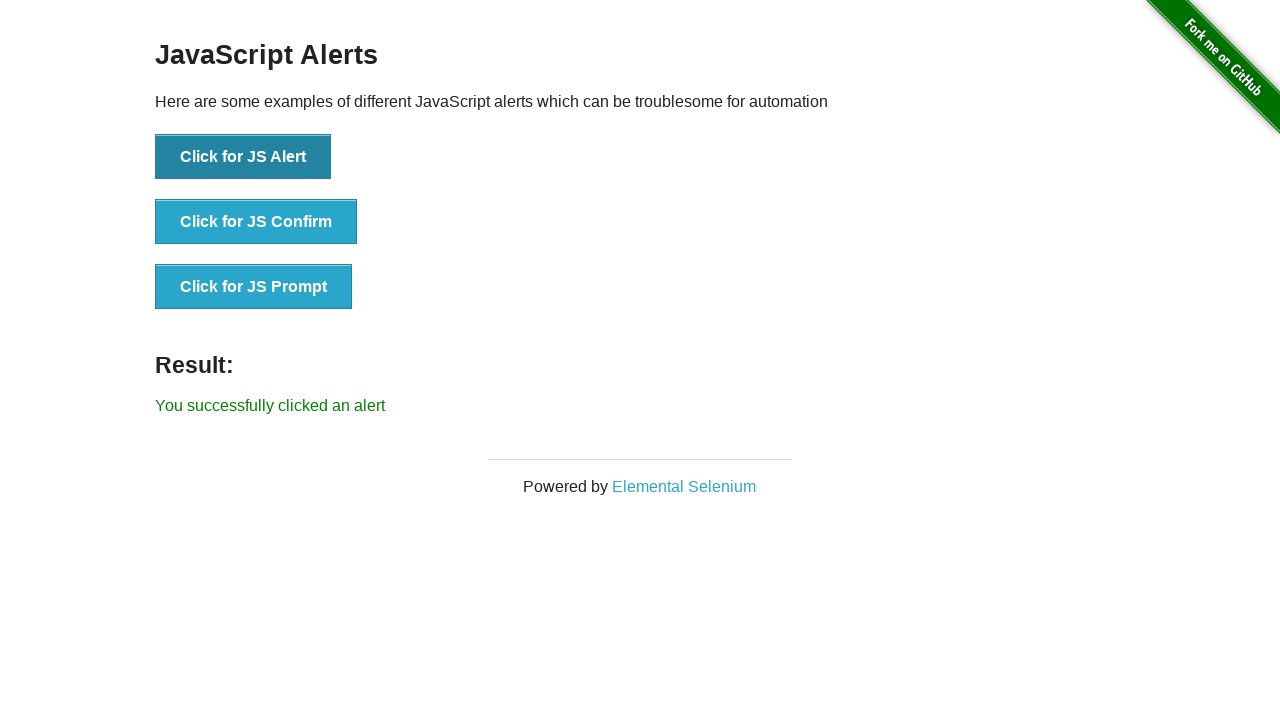